Navigates through multiple legacy CMS pages on the Flinders University website

Starting URL: http://www.flinders.edu.au/library

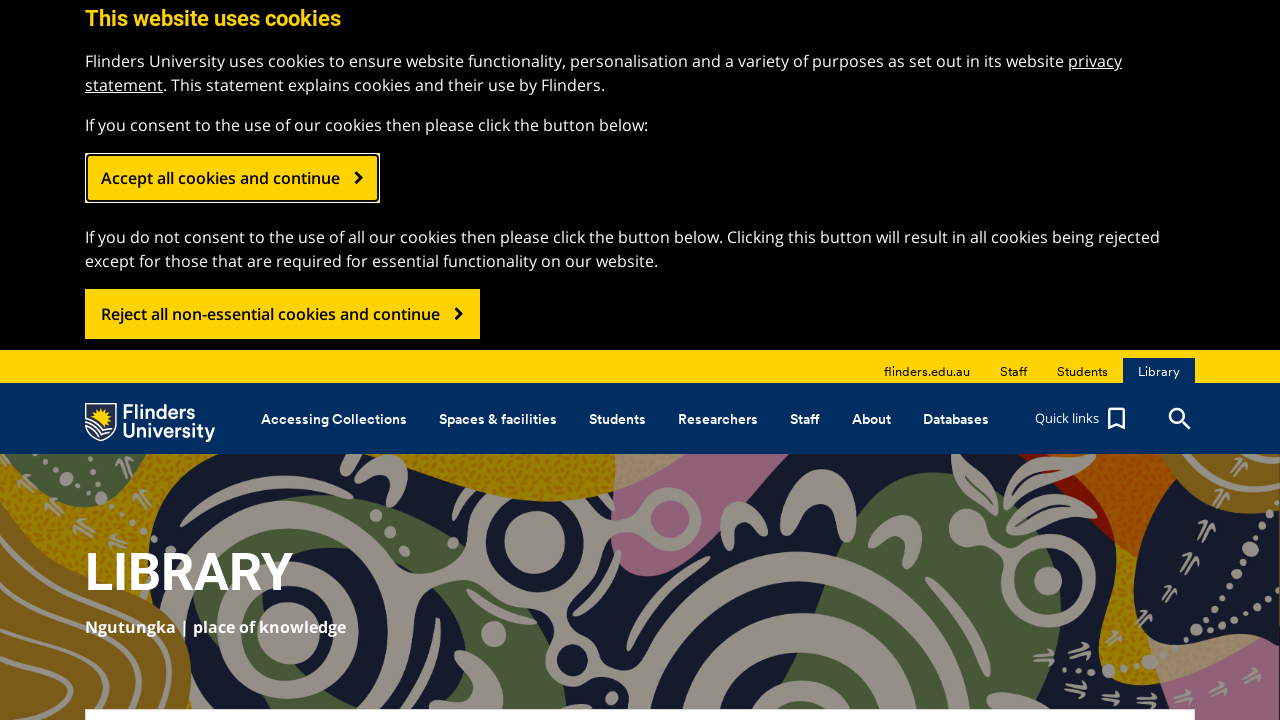

Navigated to Flinders University Education, Humanities and Law legacy CMS page
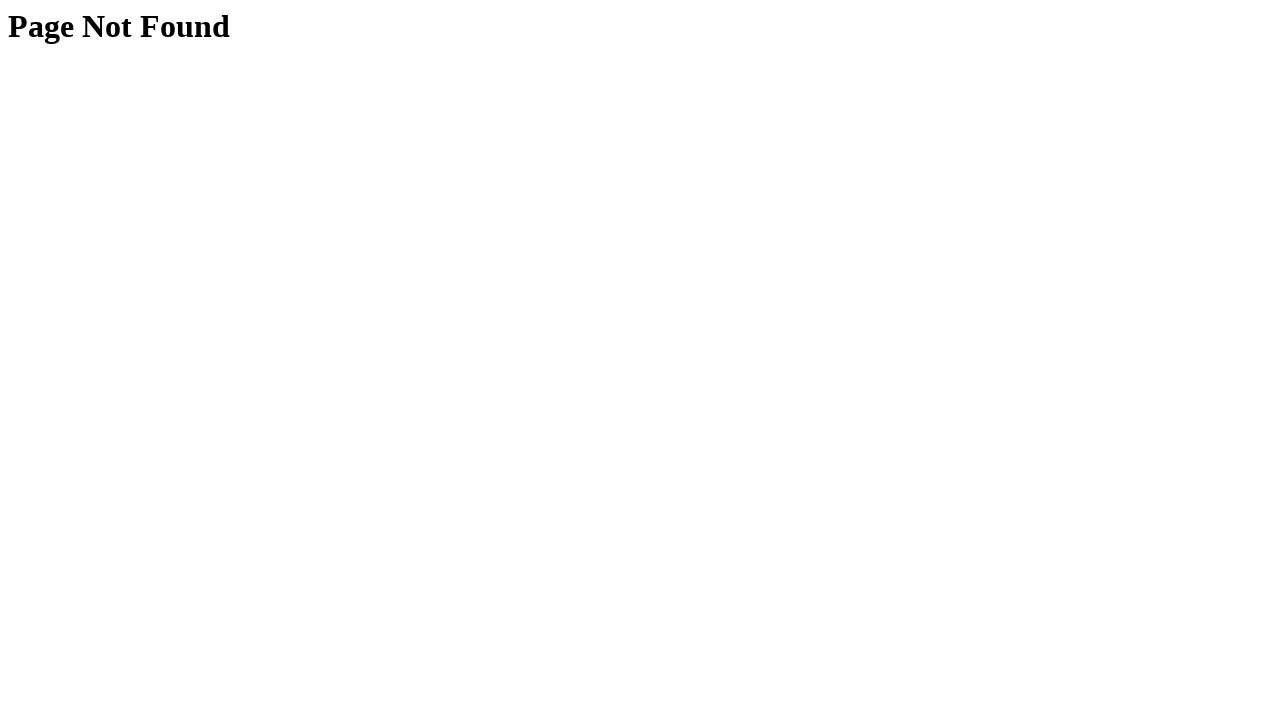

Navigated to Flinders University Medicine legacy CMS page
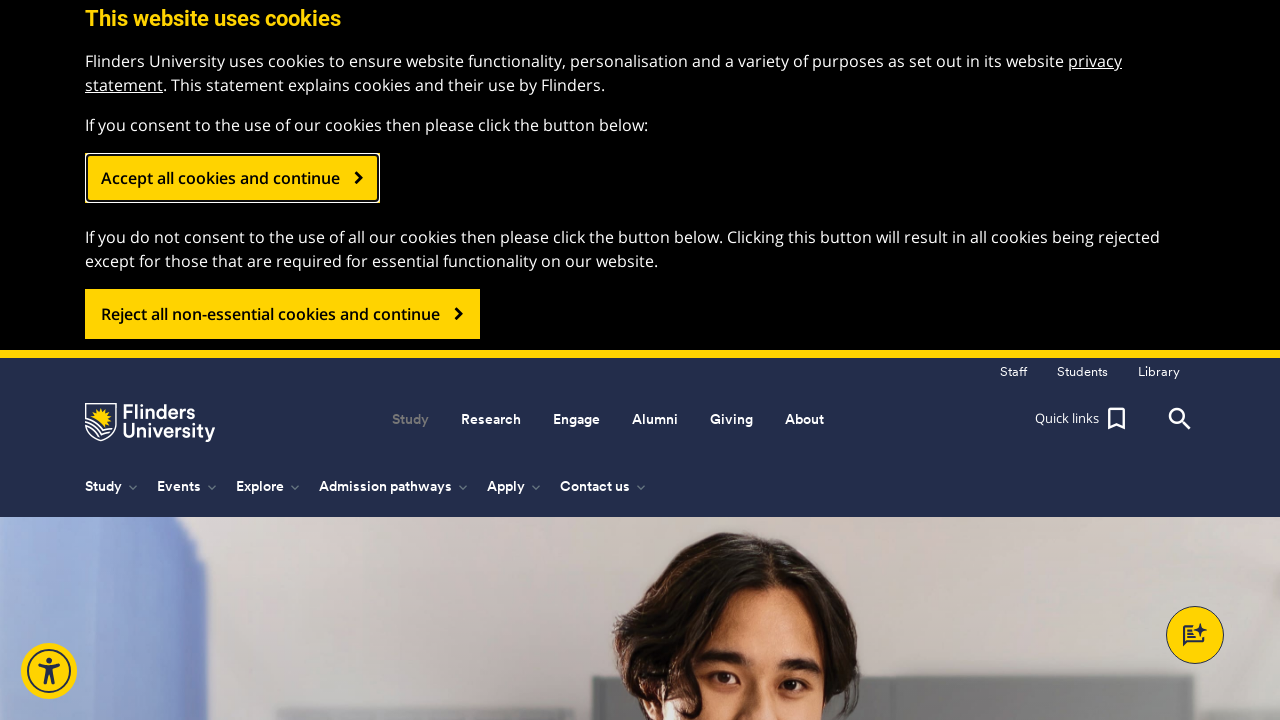

Navigated to Flinders University Nursing legacy CMS page
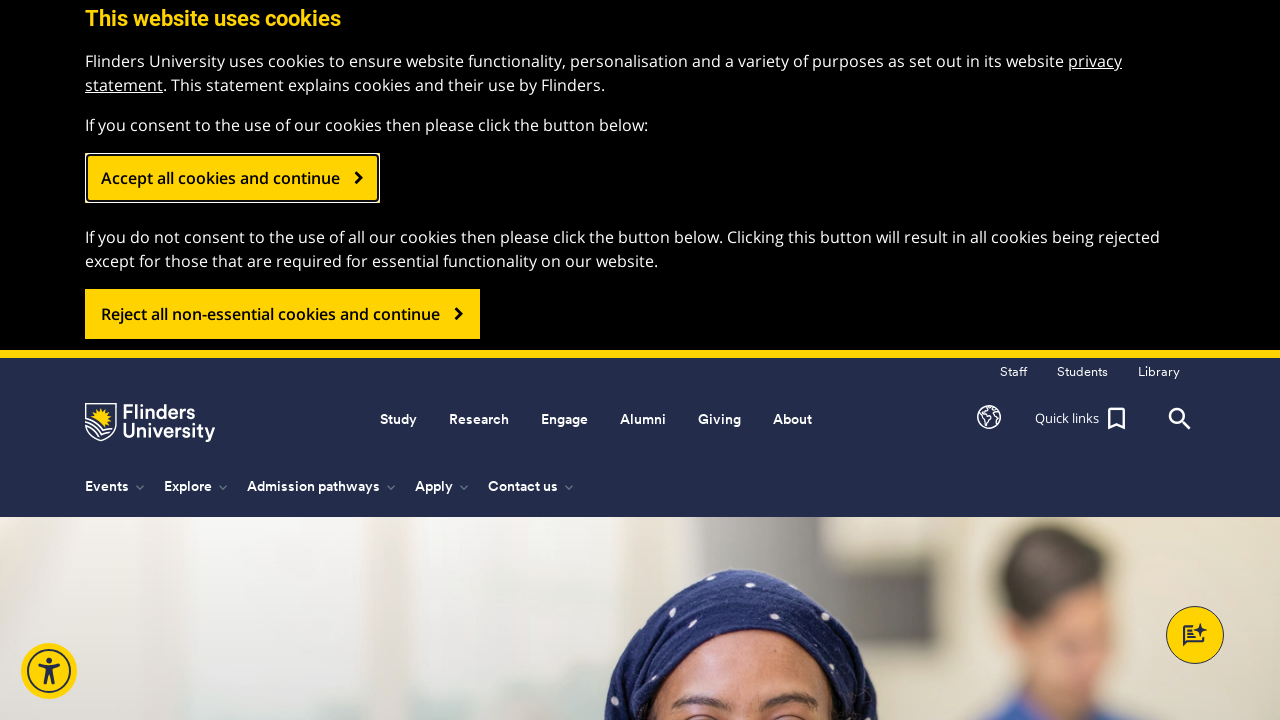

Navigated to Flinders University School of Health Sciences legacy CMS page
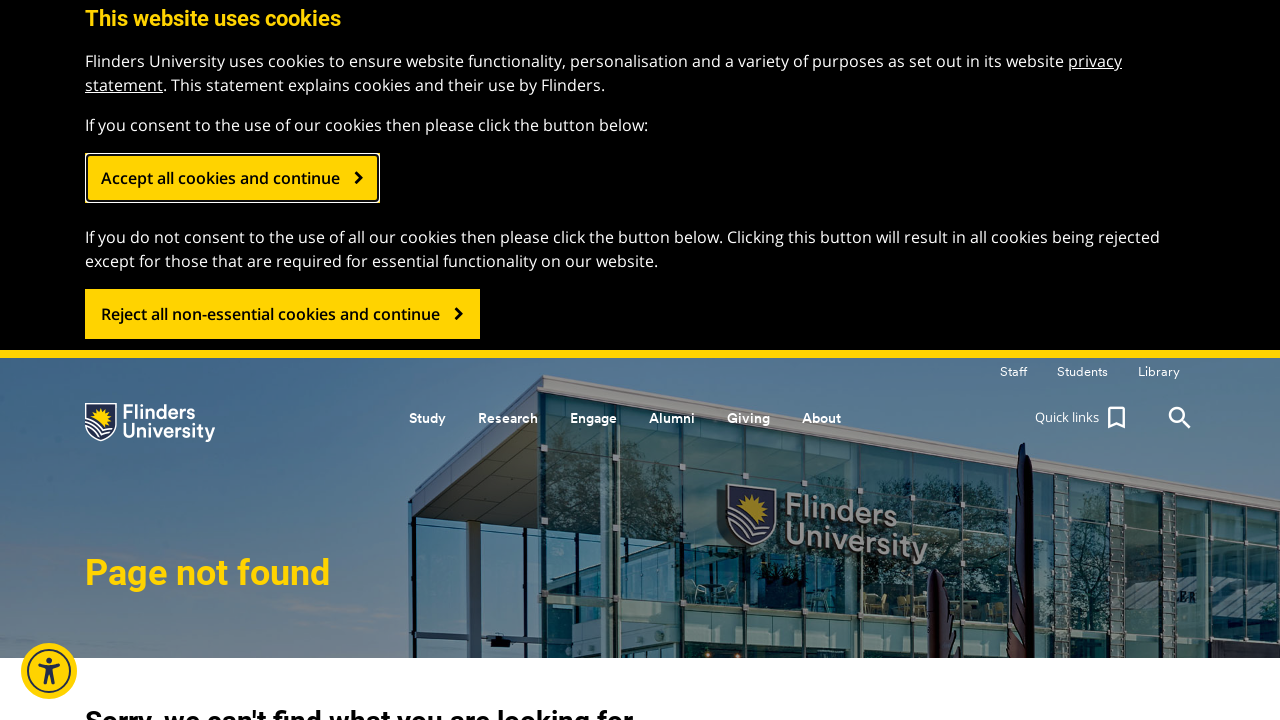

Navigated to Flinders University Social and Behavioural Sciences legacy CMS page
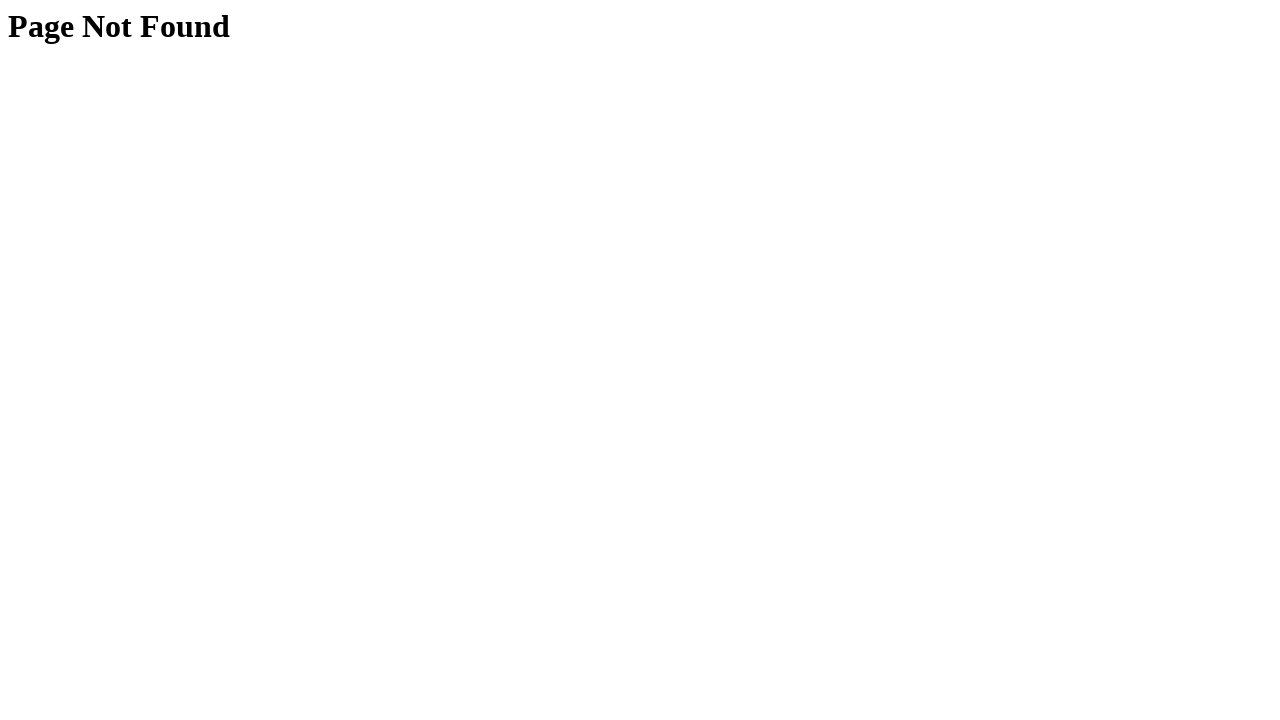

Navigated to Flinders University Science and Engineering legacy CMS page
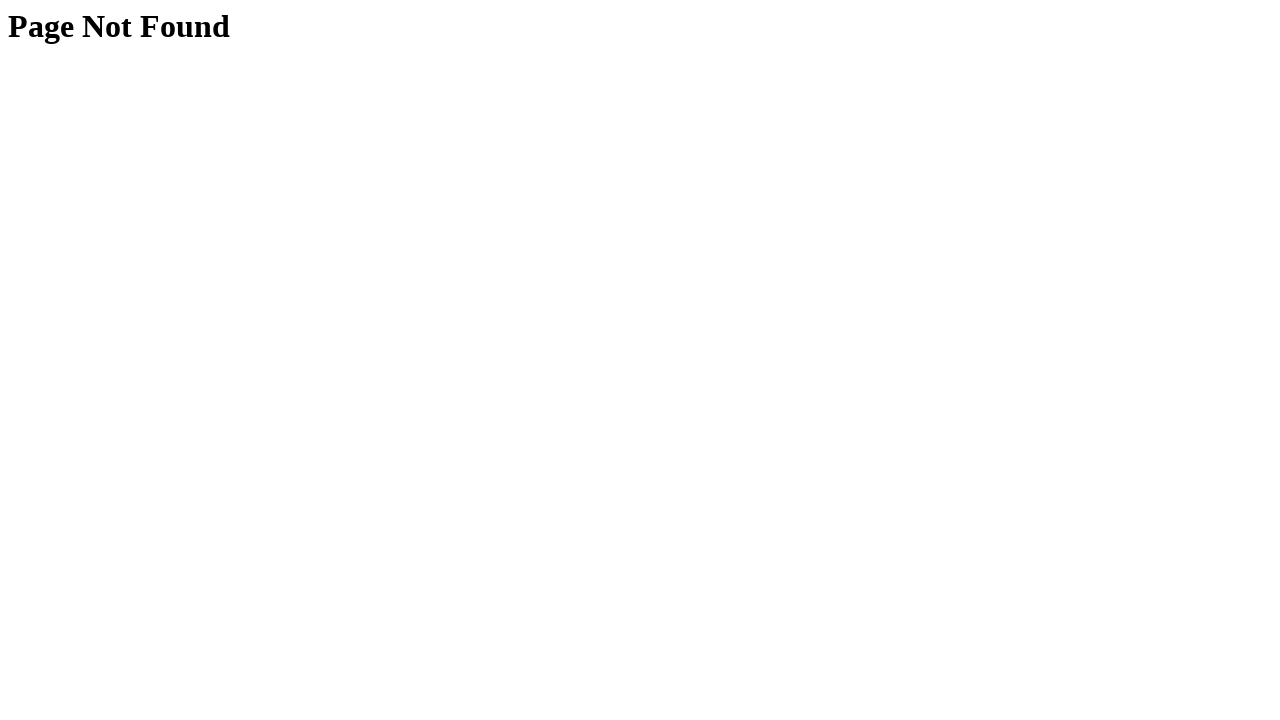

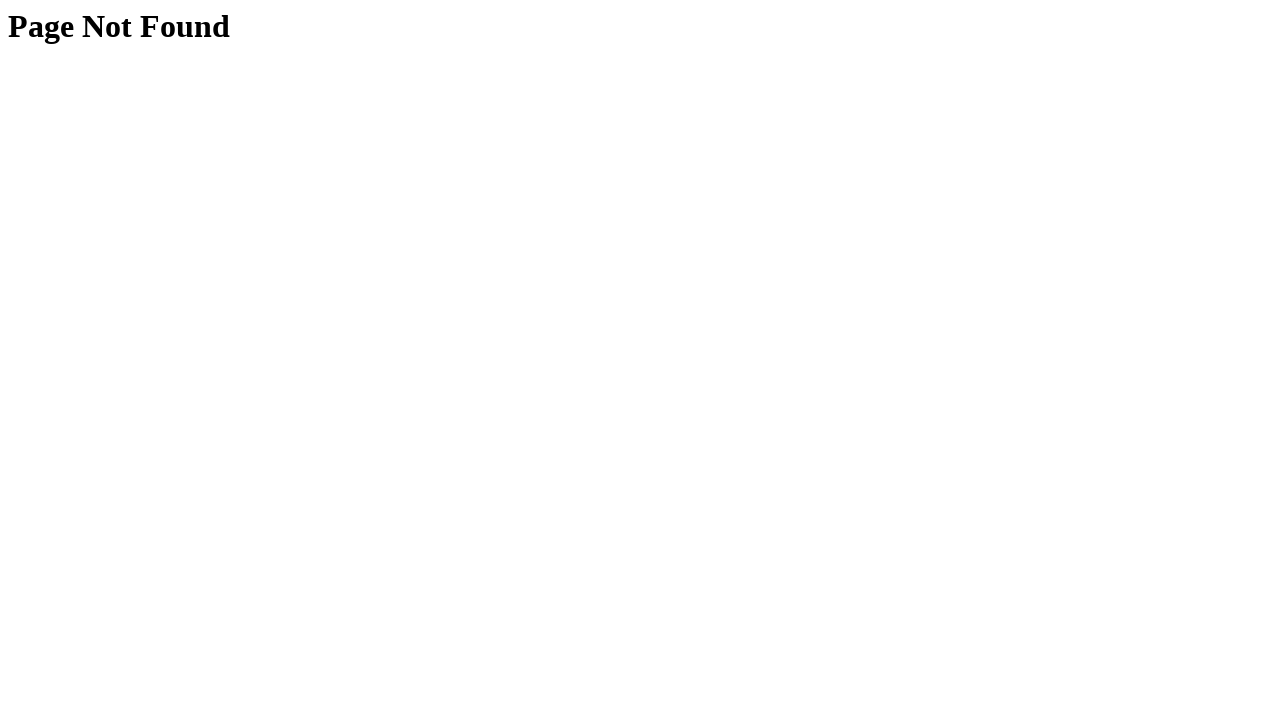